Verifies that a non-existent logo image is not visible on the homepage

Starting URL: https://demoblaze.com/

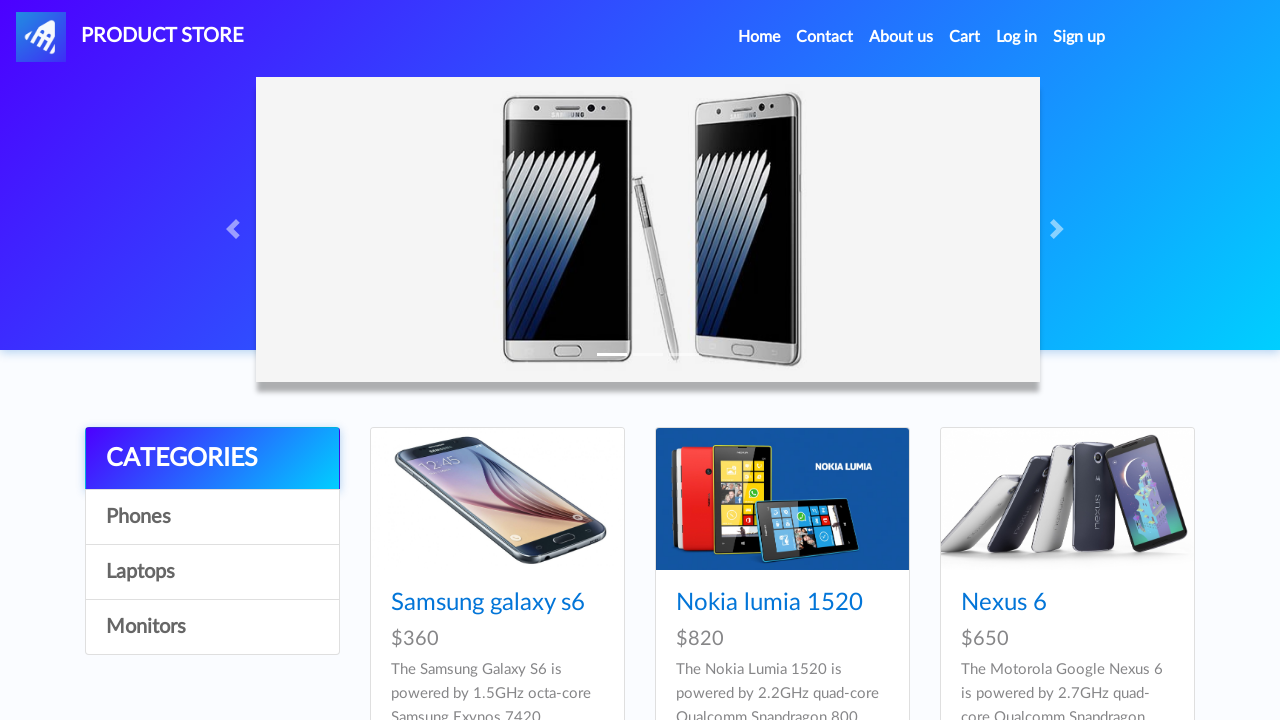

Navigated to https://demoblaze.com/
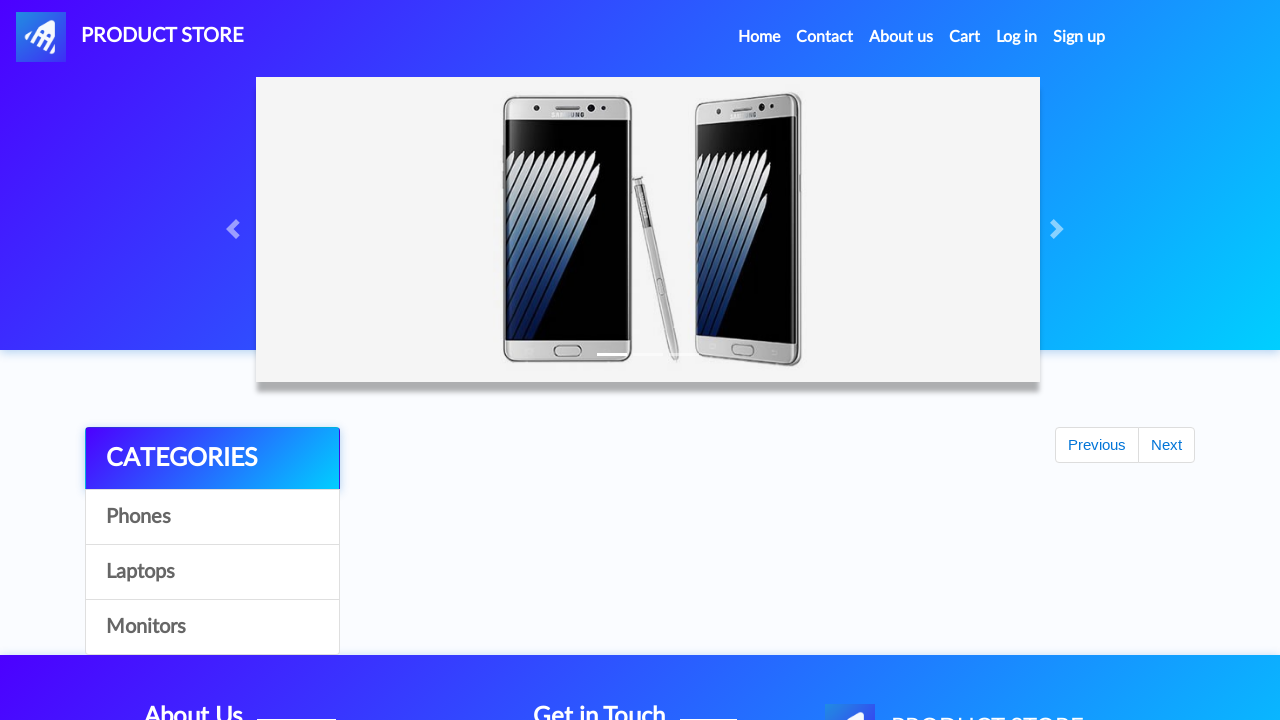

Verified that non-existent logo image (bm1.png) is not visible on homepage
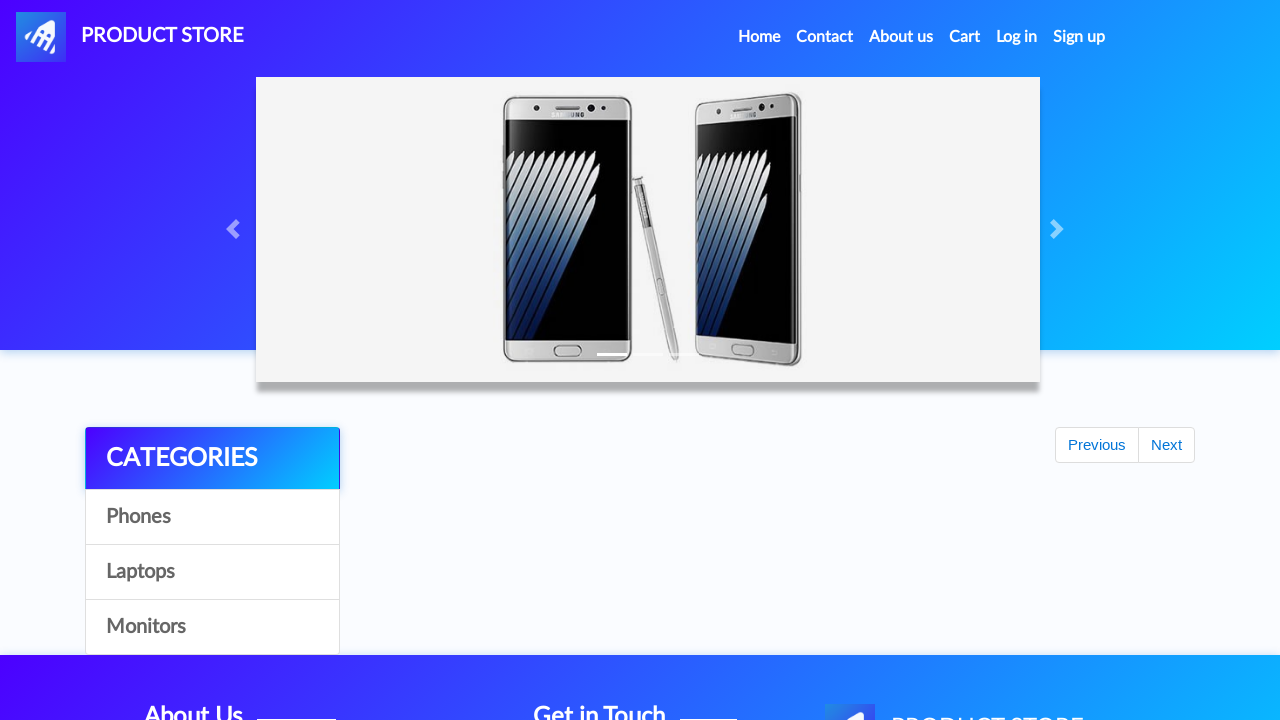

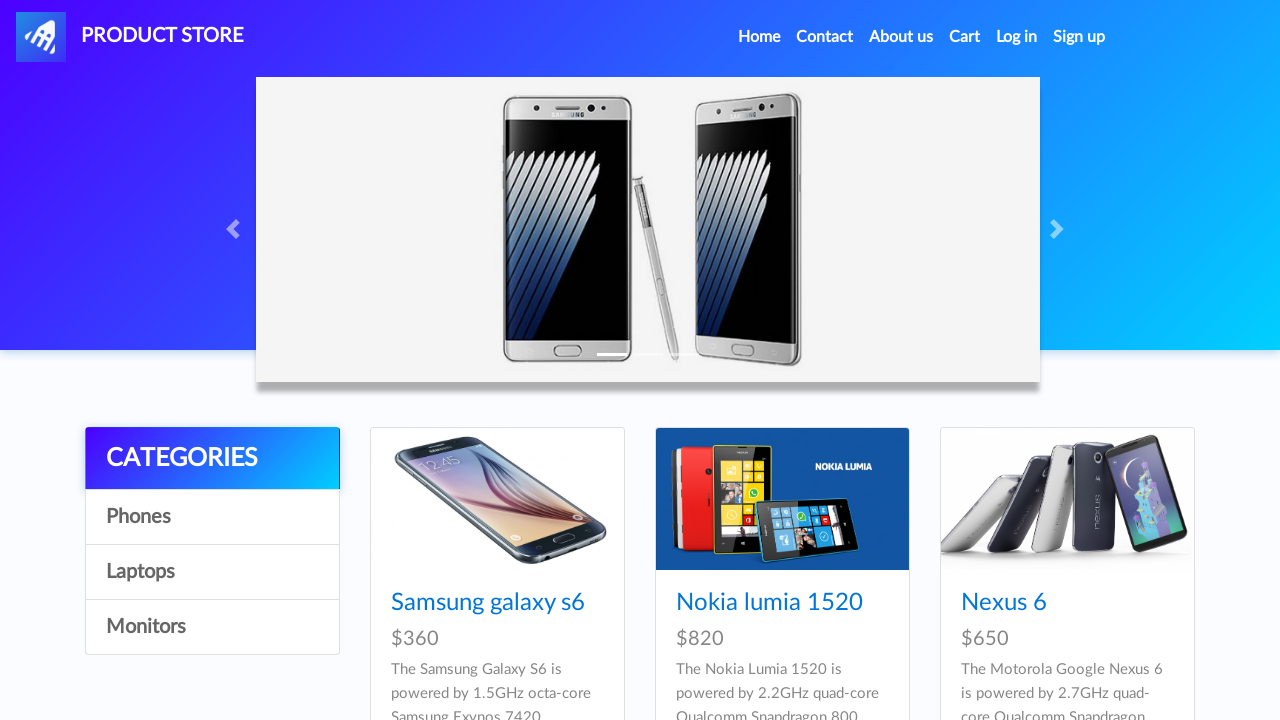